Tests mouseover event on W3Schools demo page by triggering a hover effect on an image element

Starting URL: https://www.w3schools.com/jsref/tryit.asp?filename=tryjsref_onmouseover

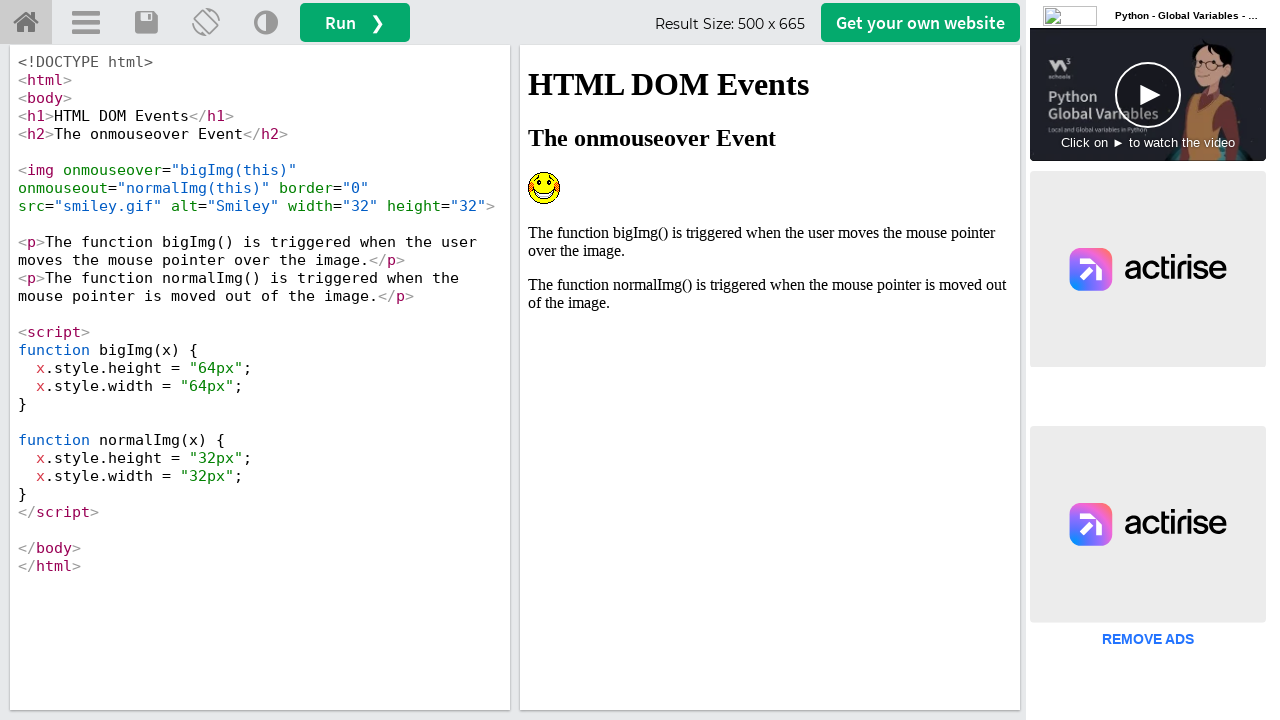

Located the iframe containing the W3Schools demo
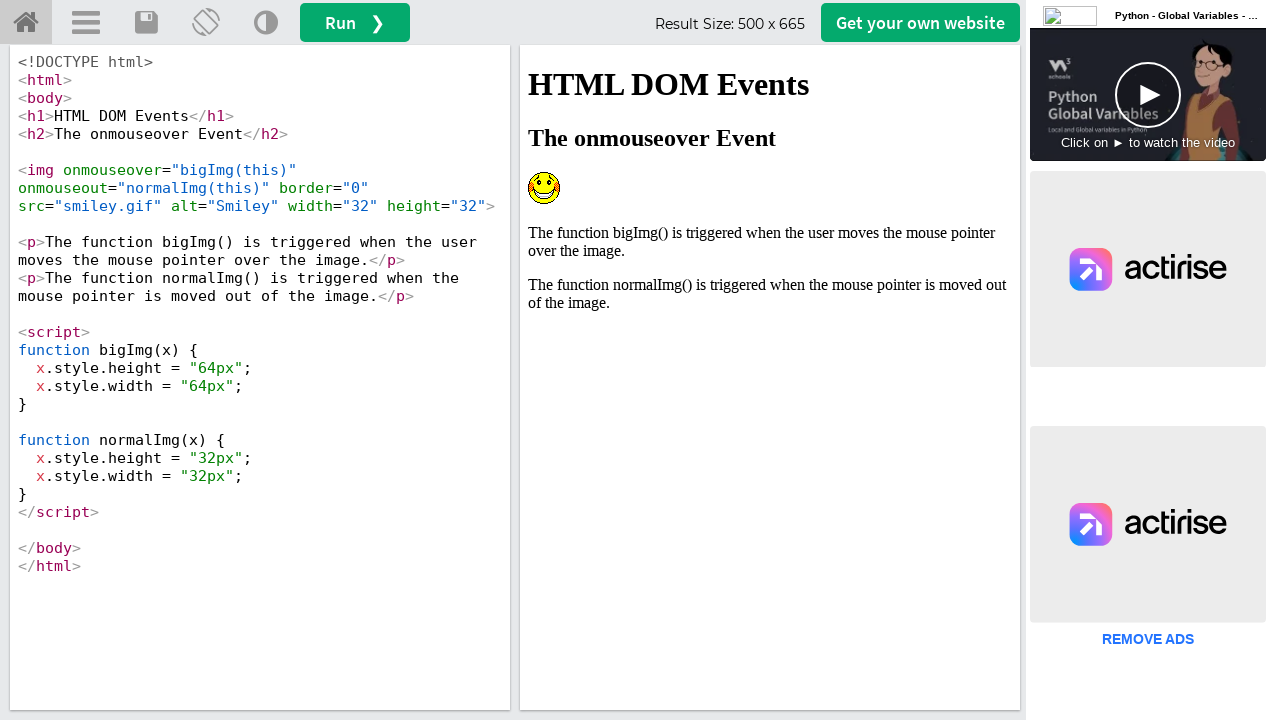

Hovered over the image element to trigger mouseover event at (544, 188) on #iframeResult >> nth=0 >> internal:control=enter-frame >> img[onmouseover*='bigI
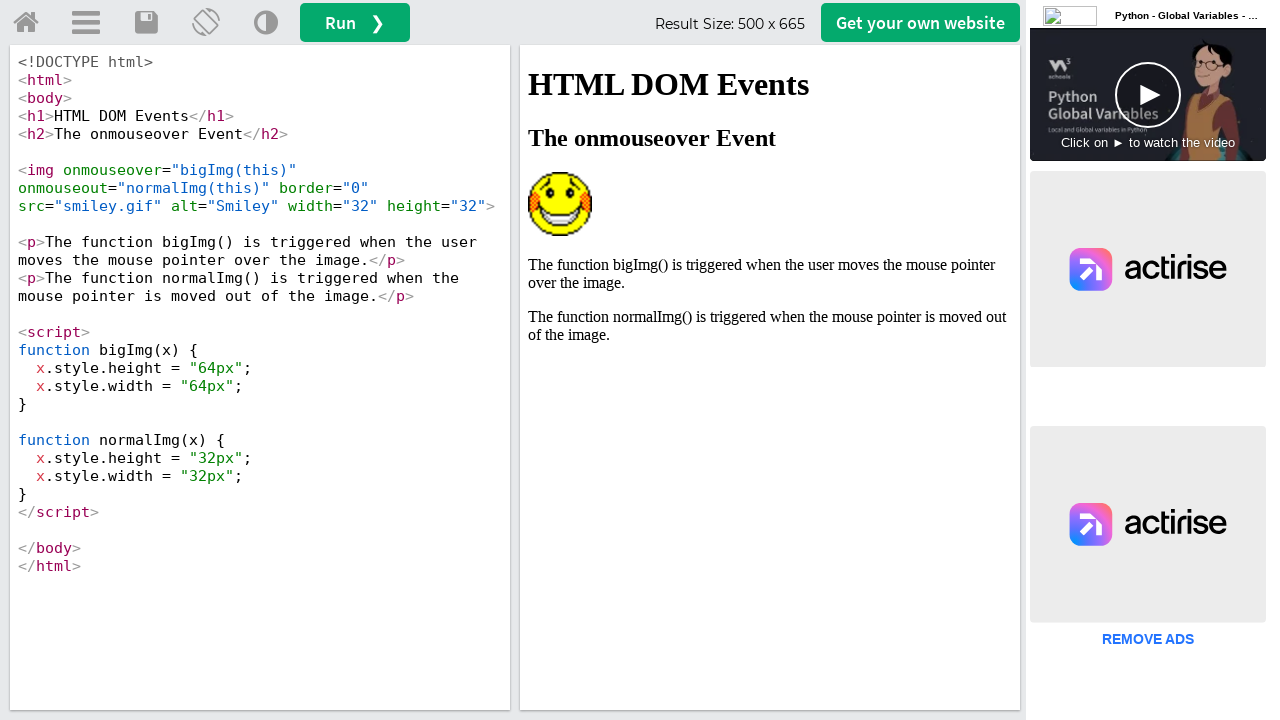

Waited for hover effect to complete
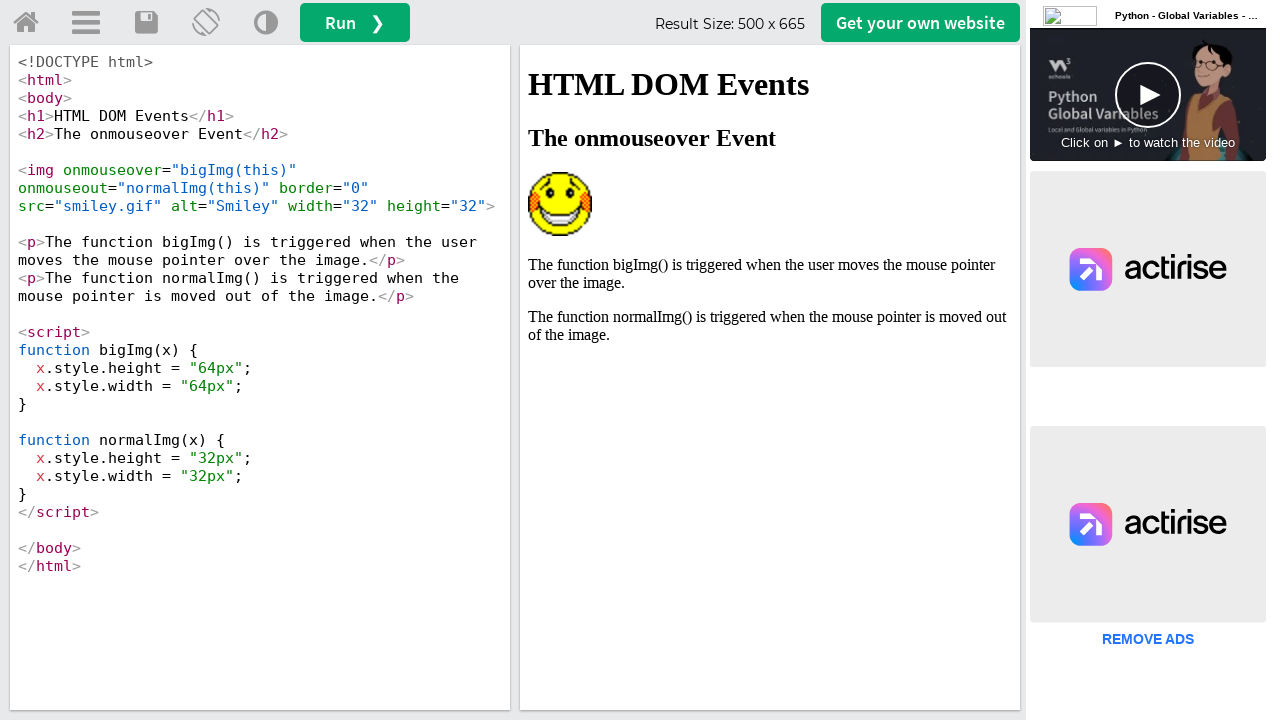

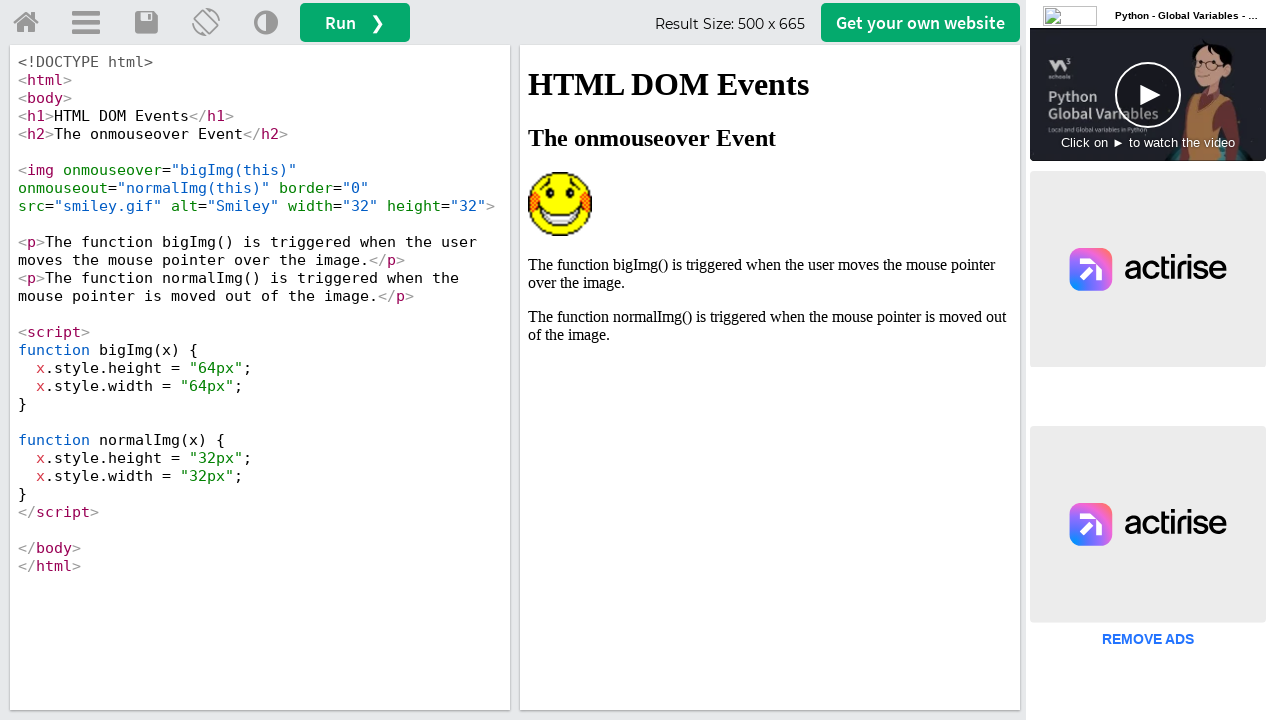